Tests JavaScript prompt alert handling by clicking a button to trigger a prompt, entering text into the prompt, and accepting it

Starting URL: https://v1.training-support.net/selenium/javascript-alerts

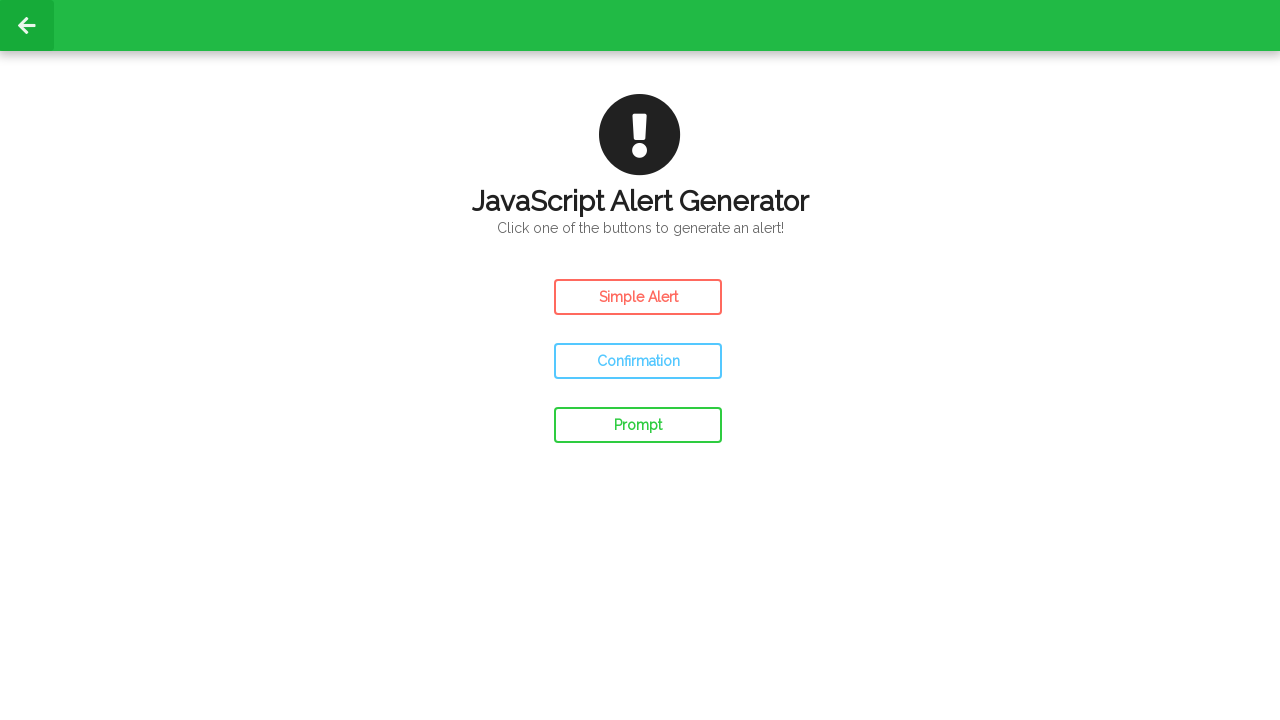

Set up dialog handler to accept prompt with text 'Awesome!'
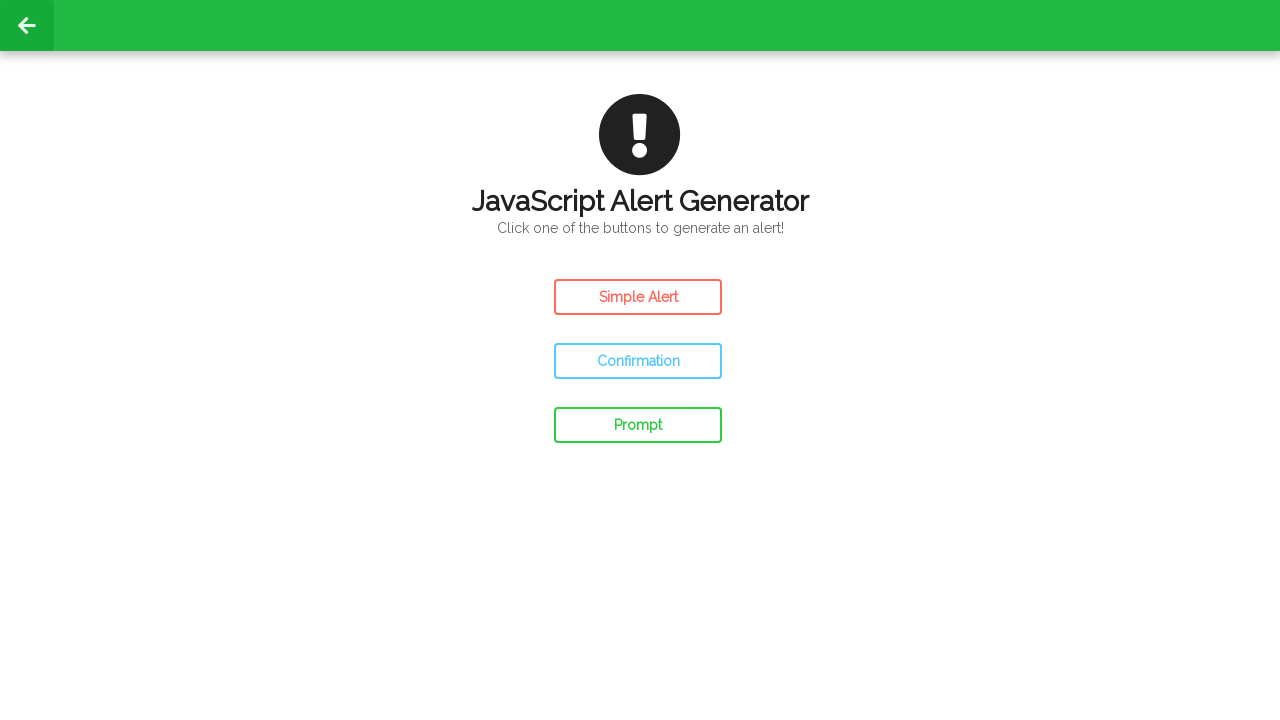

Clicked prompt button to trigger JavaScript prompt alert at (638, 425) on #prompt
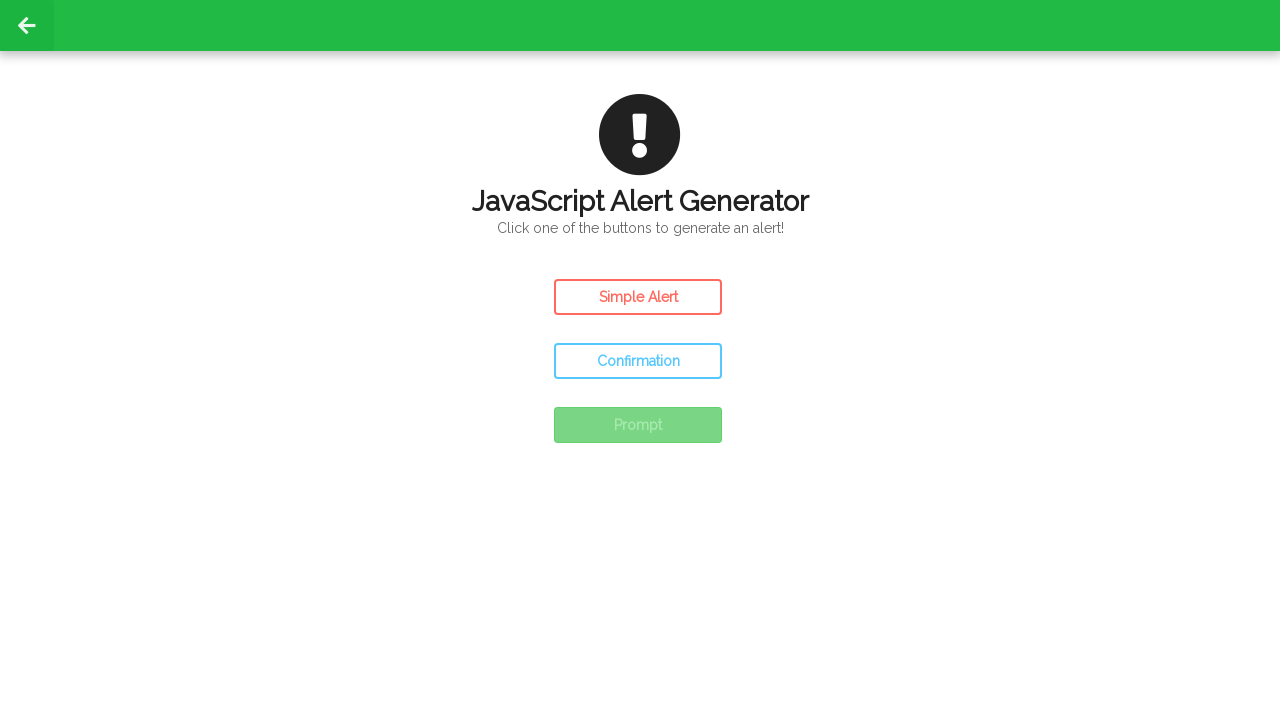

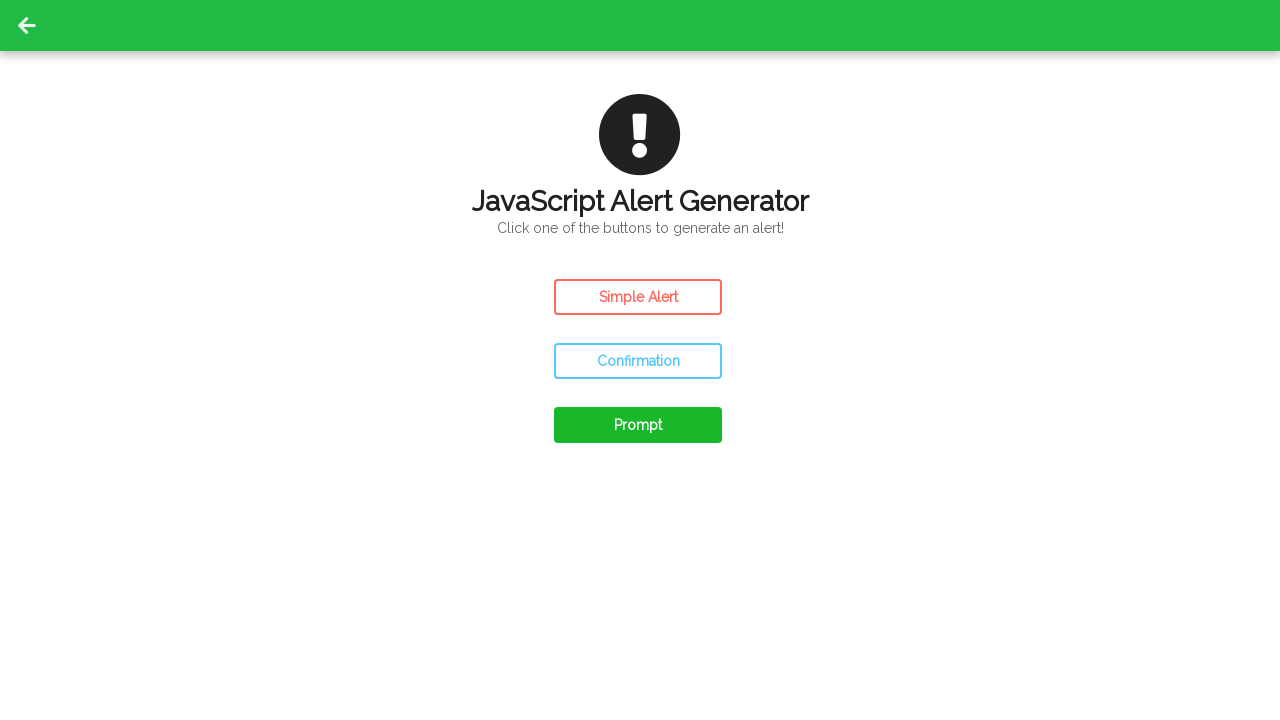